Tests finding a link by calculated text value, clicking it, then filling out a multi-field form with personal information (first name, last name, city, country) and submitting it.

Starting URL: http://suninjuly.github.io/find_link_text

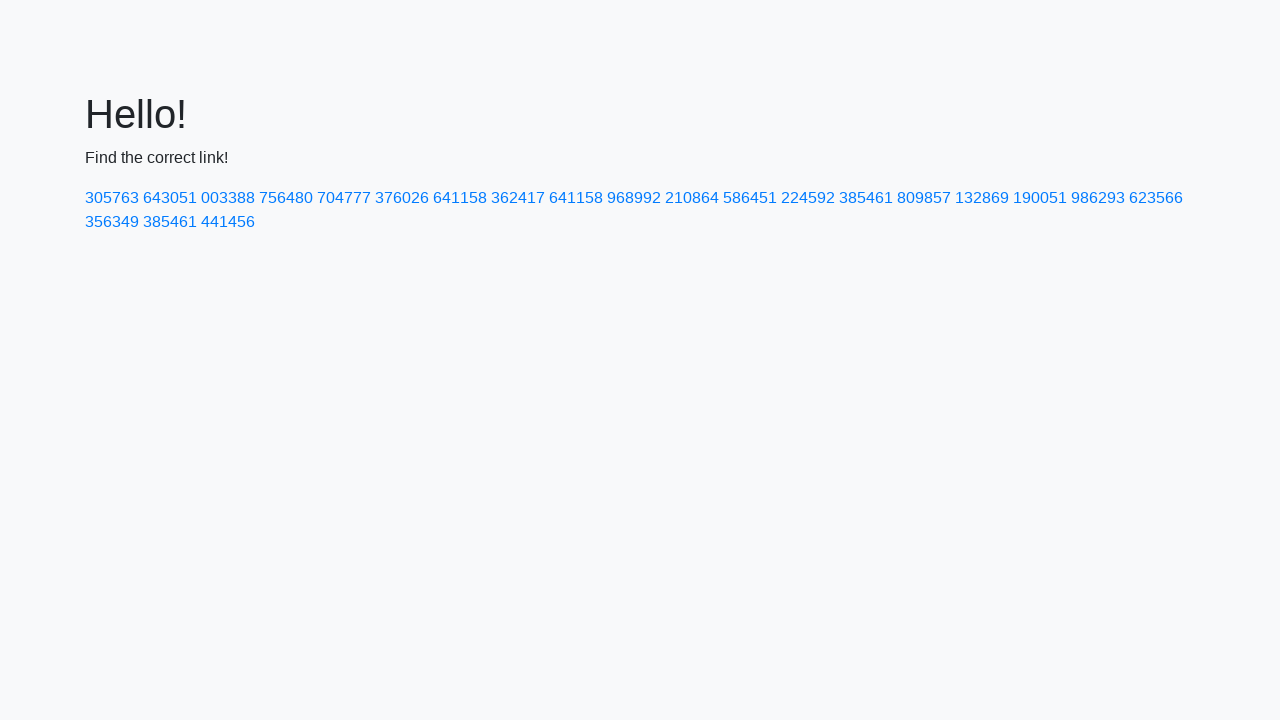

Clicked link with calculated text value 224592 at (808, 198) on text=224592
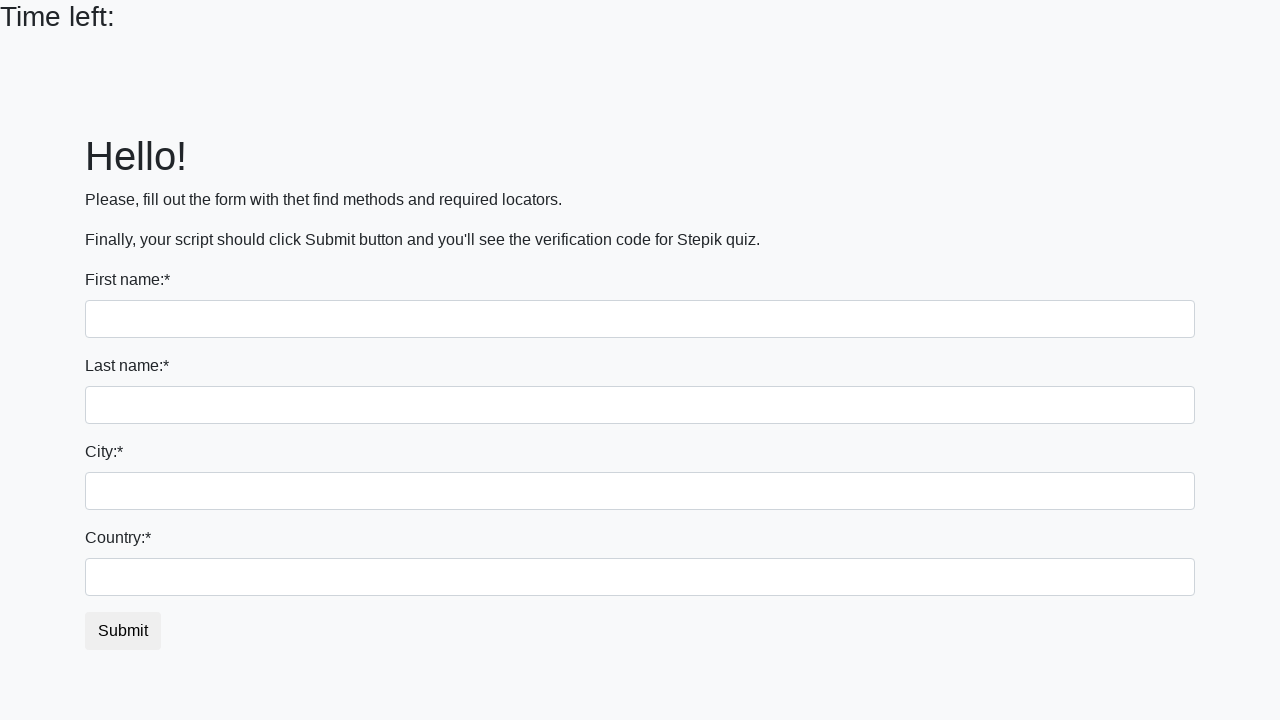

Filled first name field with 'Ivan' on input
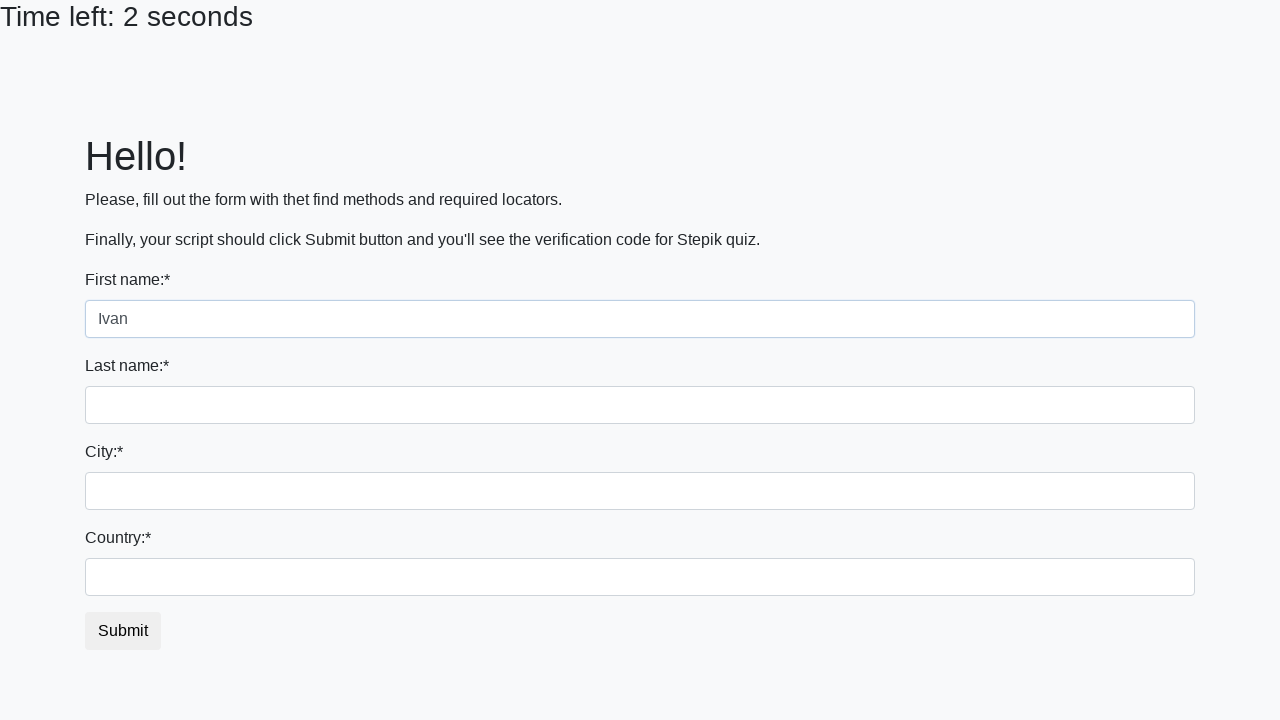

Filled last name field with 'Petrov' on input[name='last_name']
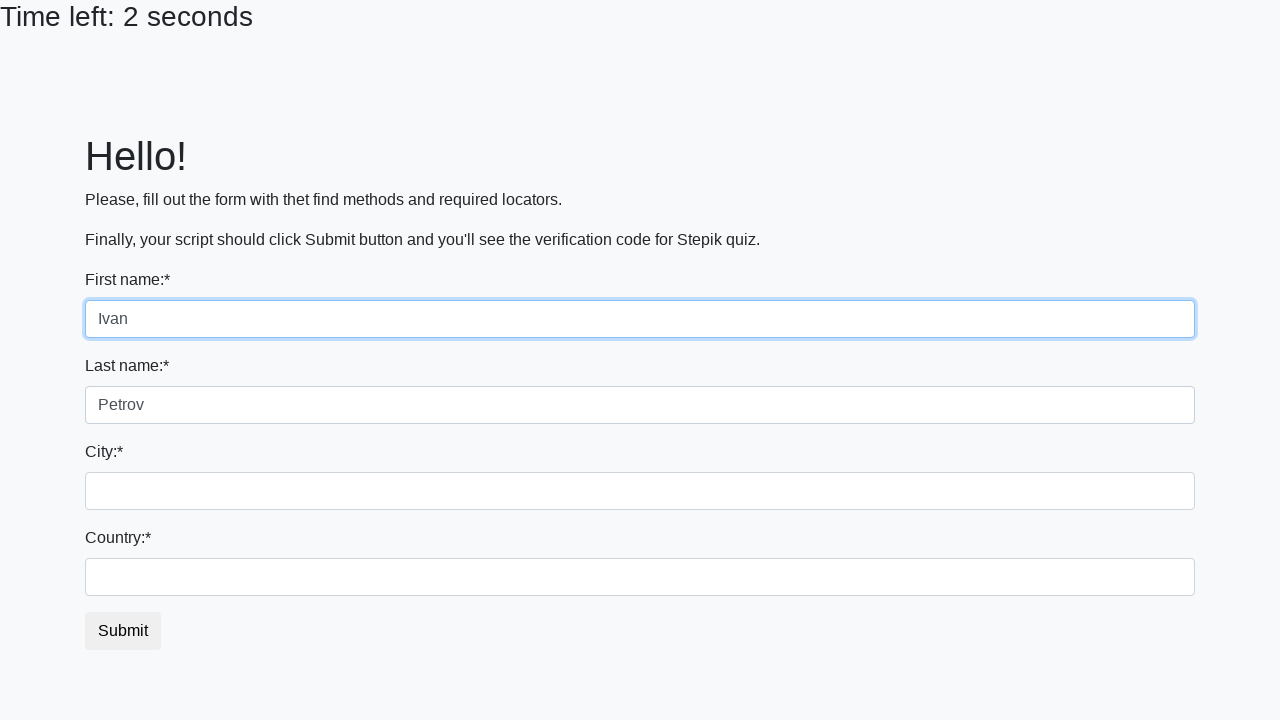

Filled city field with 'Smolensk' on .city
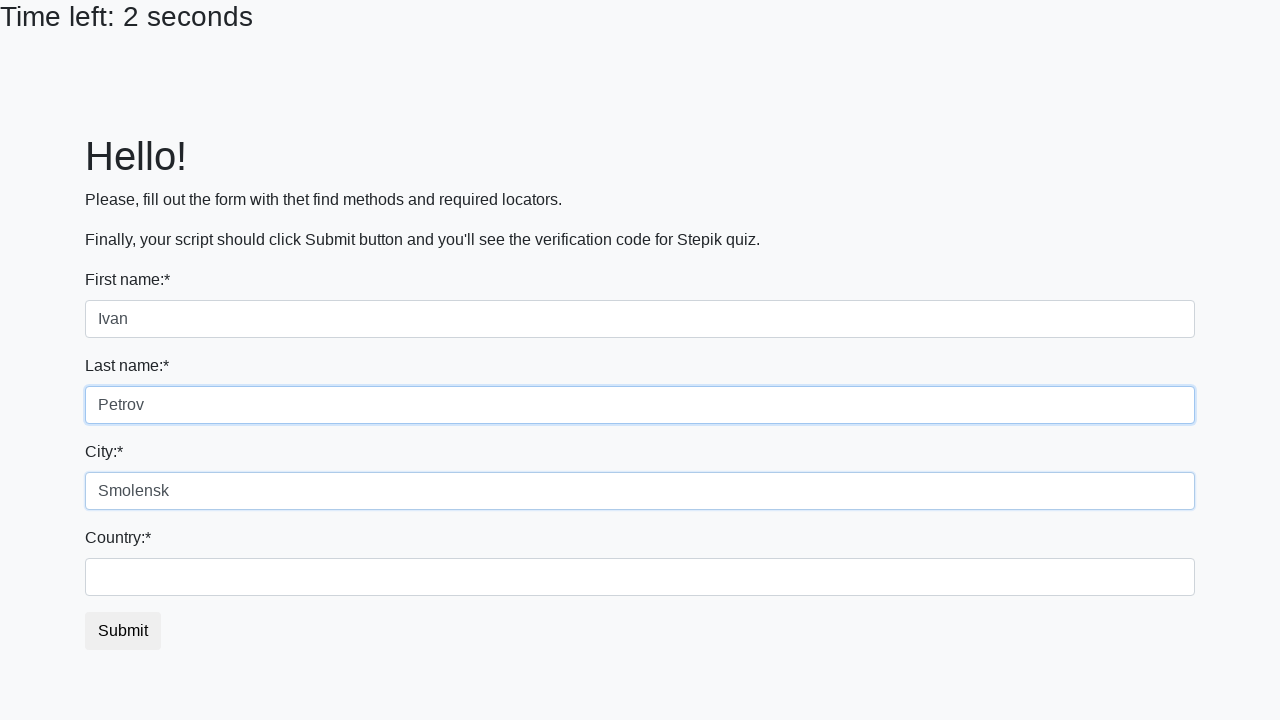

Filled country field with 'Russia' on #country
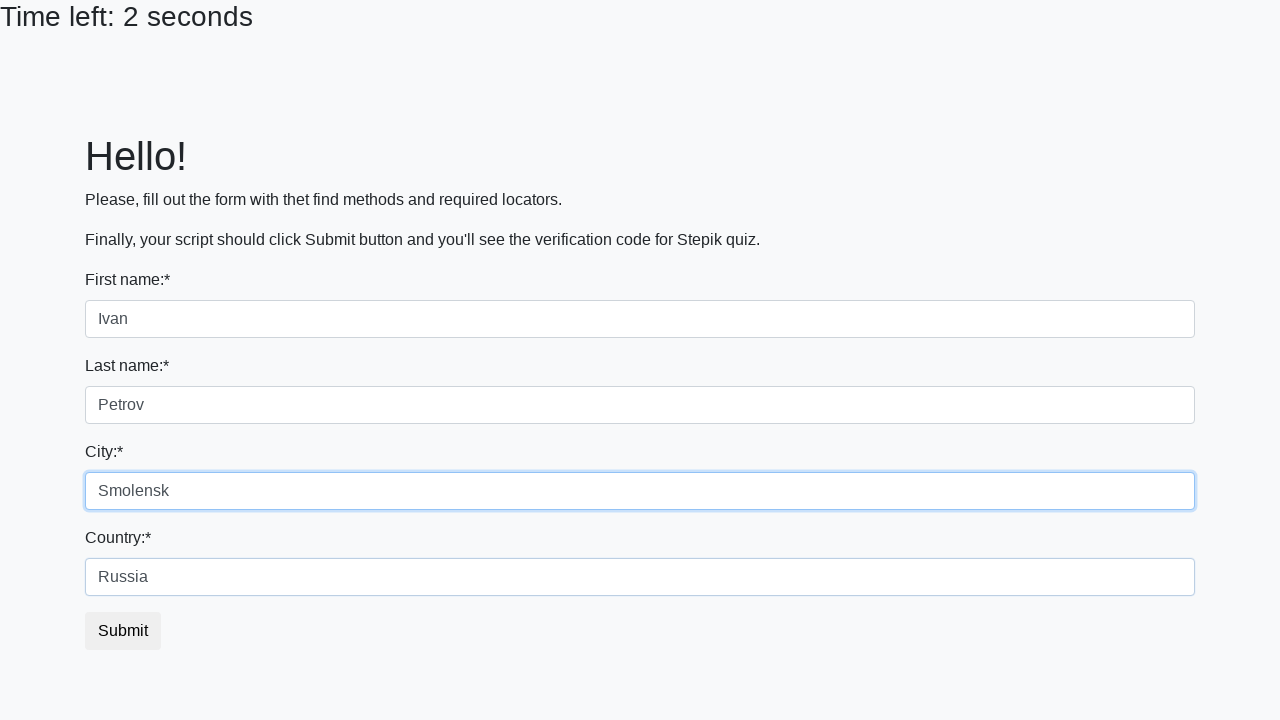

Clicked submit button to submit the form at (123, 631) on button.btn
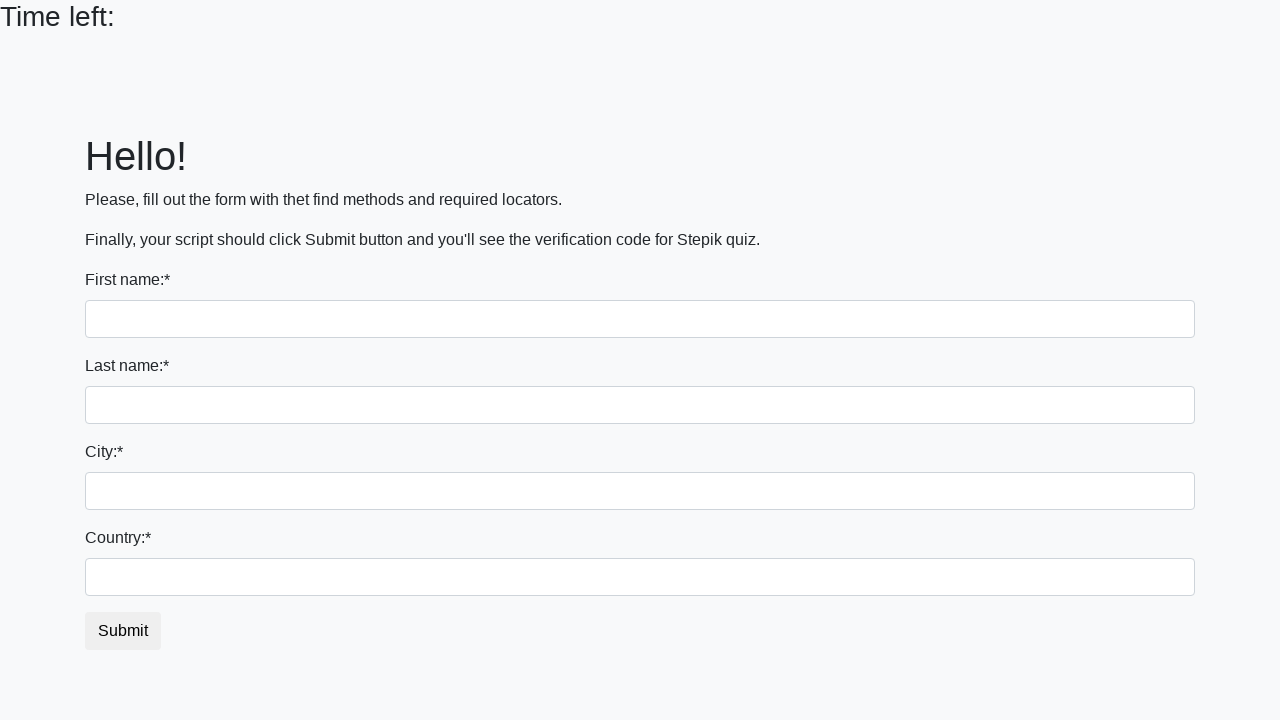

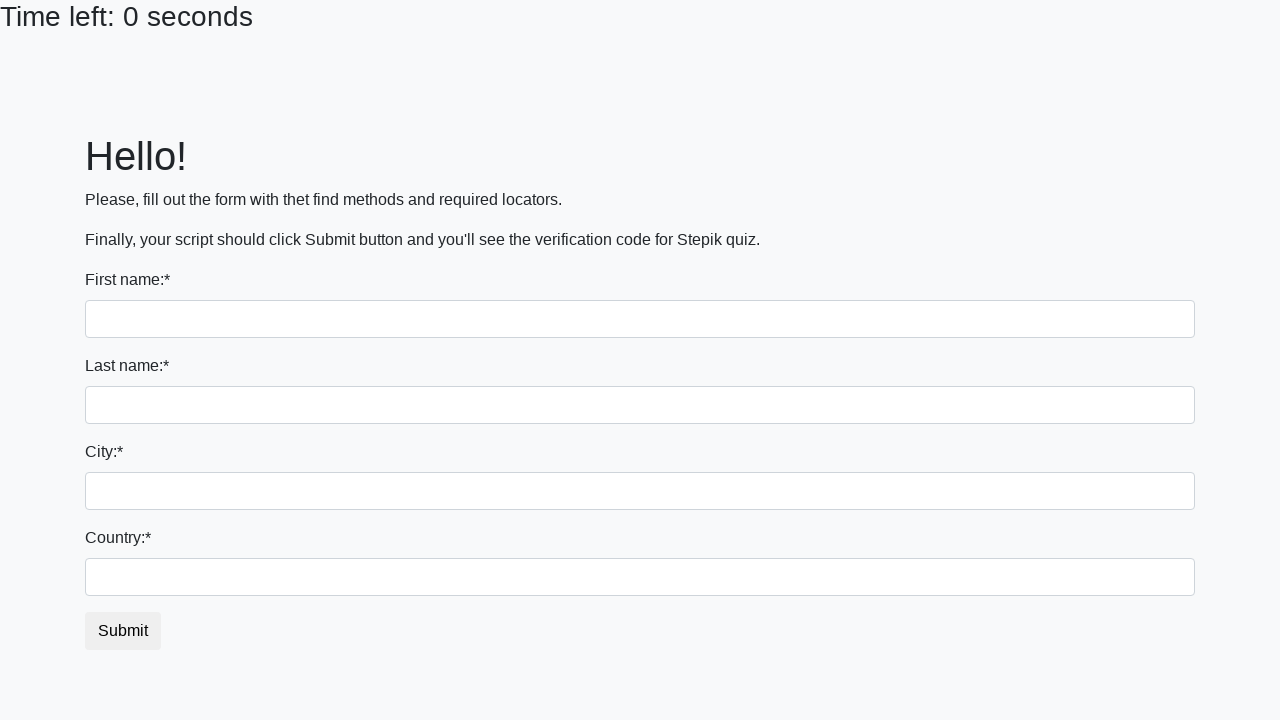